Tests drag and drop functionality by navigating through the UI elements menu and dragging items to their appropriate categories (Mobile or Laptop Accessories)

Starting URL: https://demoapps.qspiders.com/ui?scenario=1

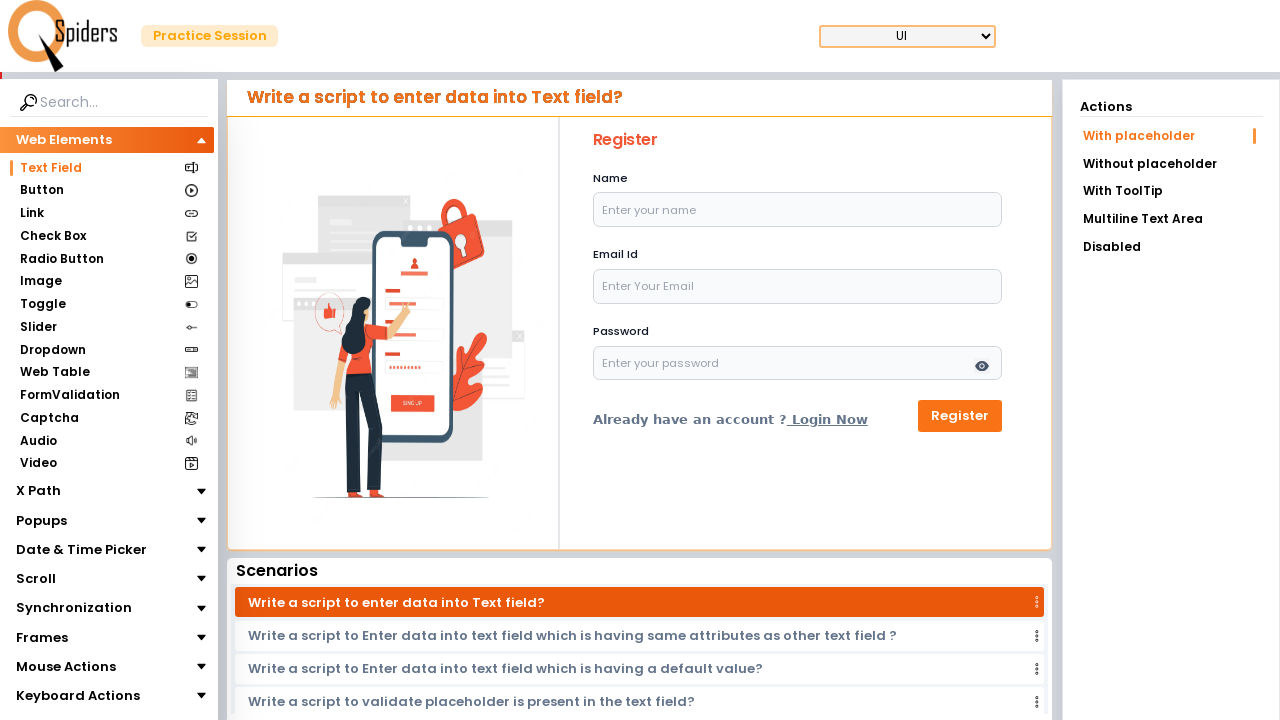

Clicked on Web Elements section at (64, 140) on xpath=//section[text()='Web Elements']
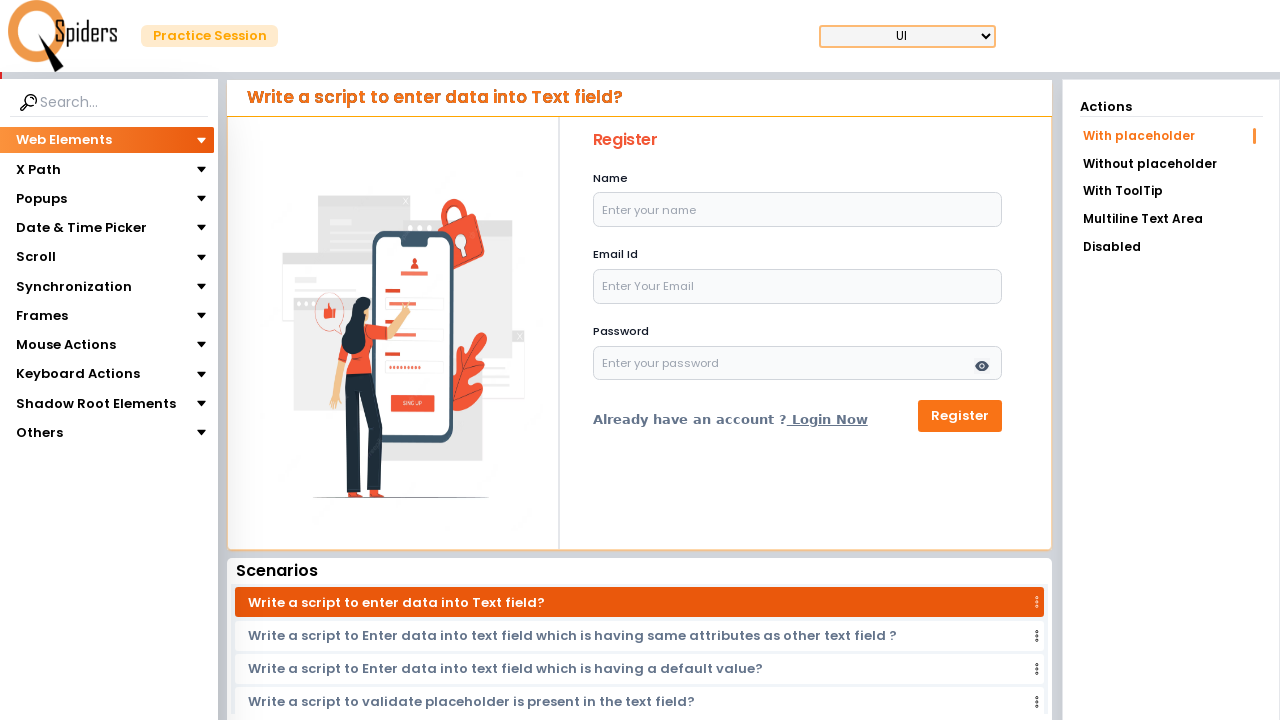

Waited for Web Elements section to load
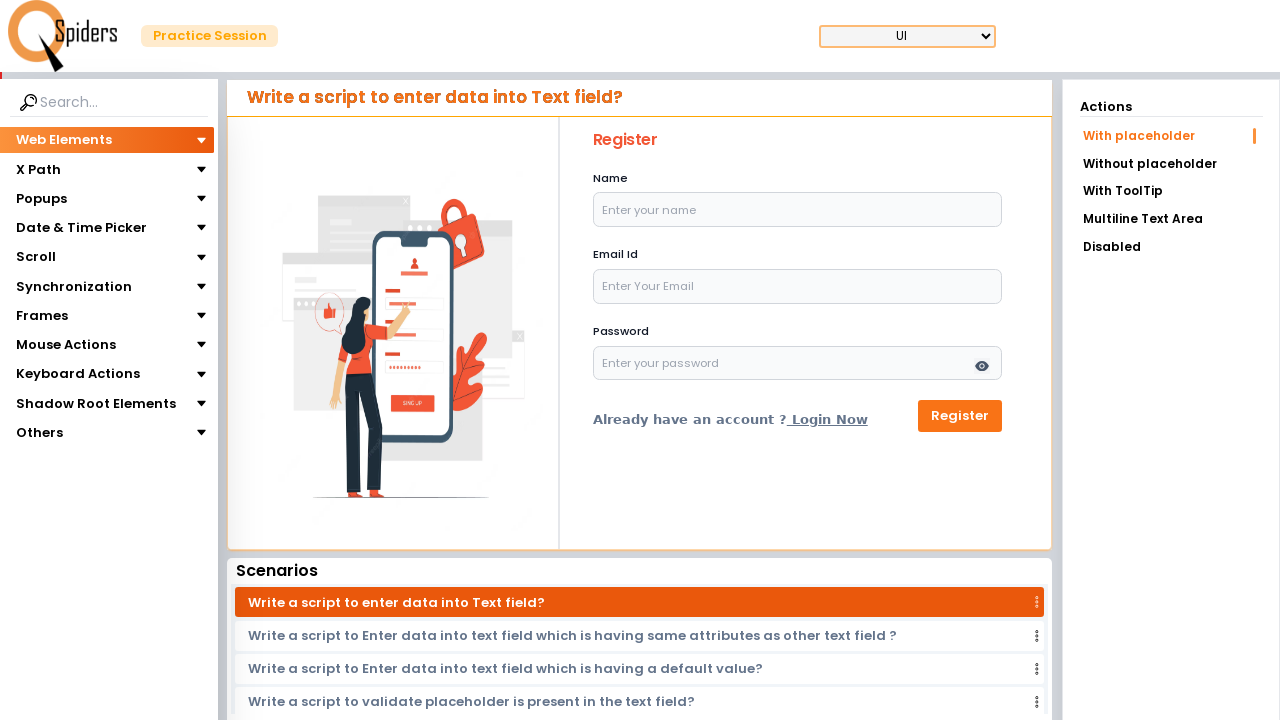

Clicked on Mouse Actions section at (66, 345) on xpath=//section[text()='Mouse Actions']
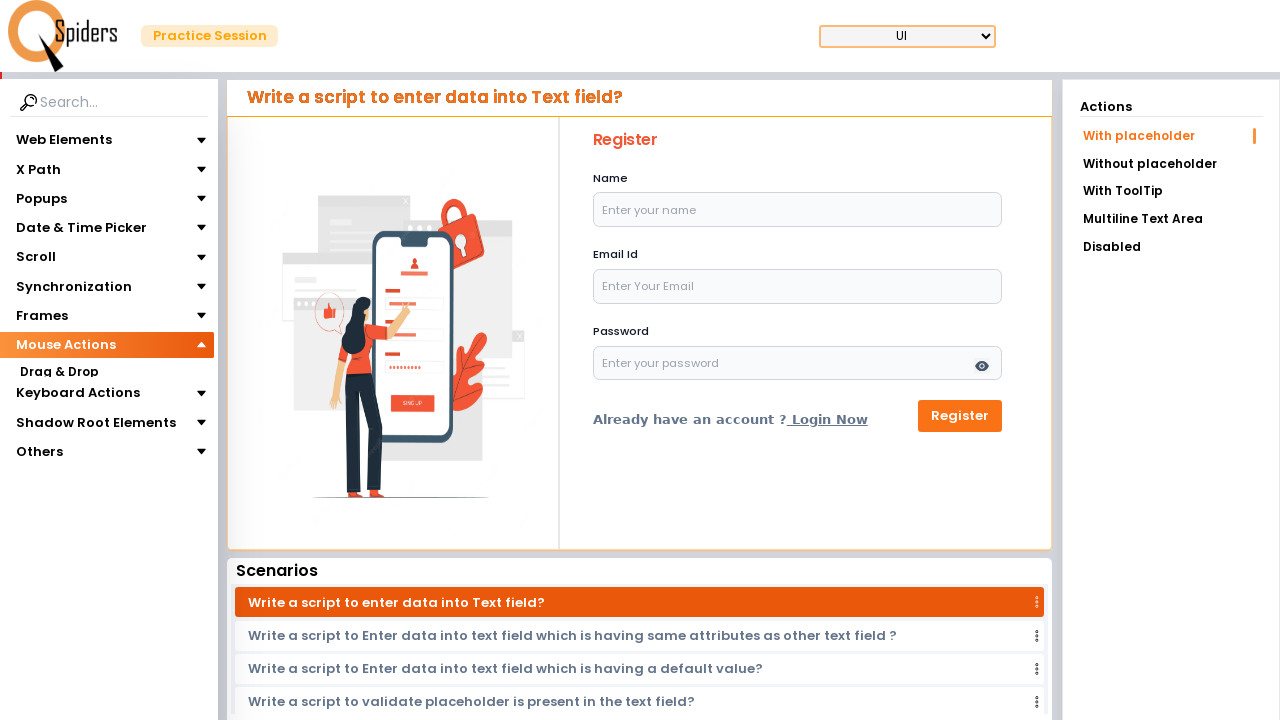

Waited for Mouse Actions section to load
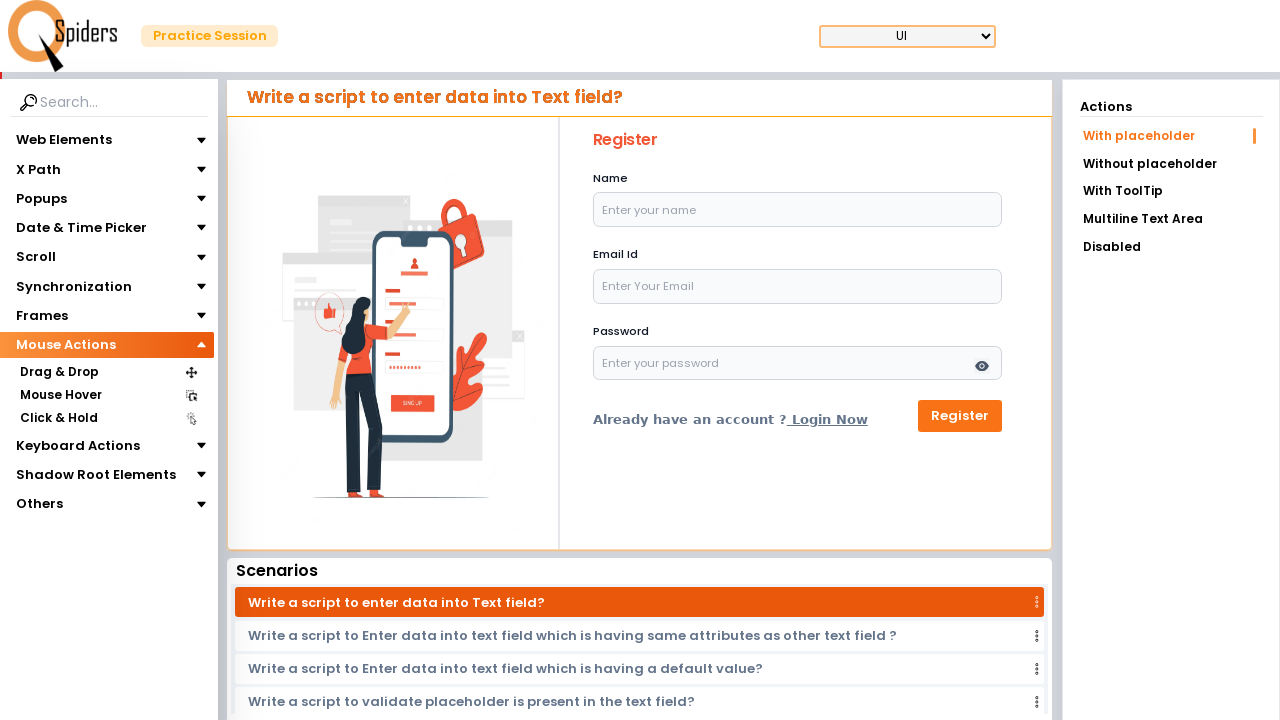

Clicked on Drag & Drop section at (59, 373) on xpath=//section[text()='Drag & Drop']
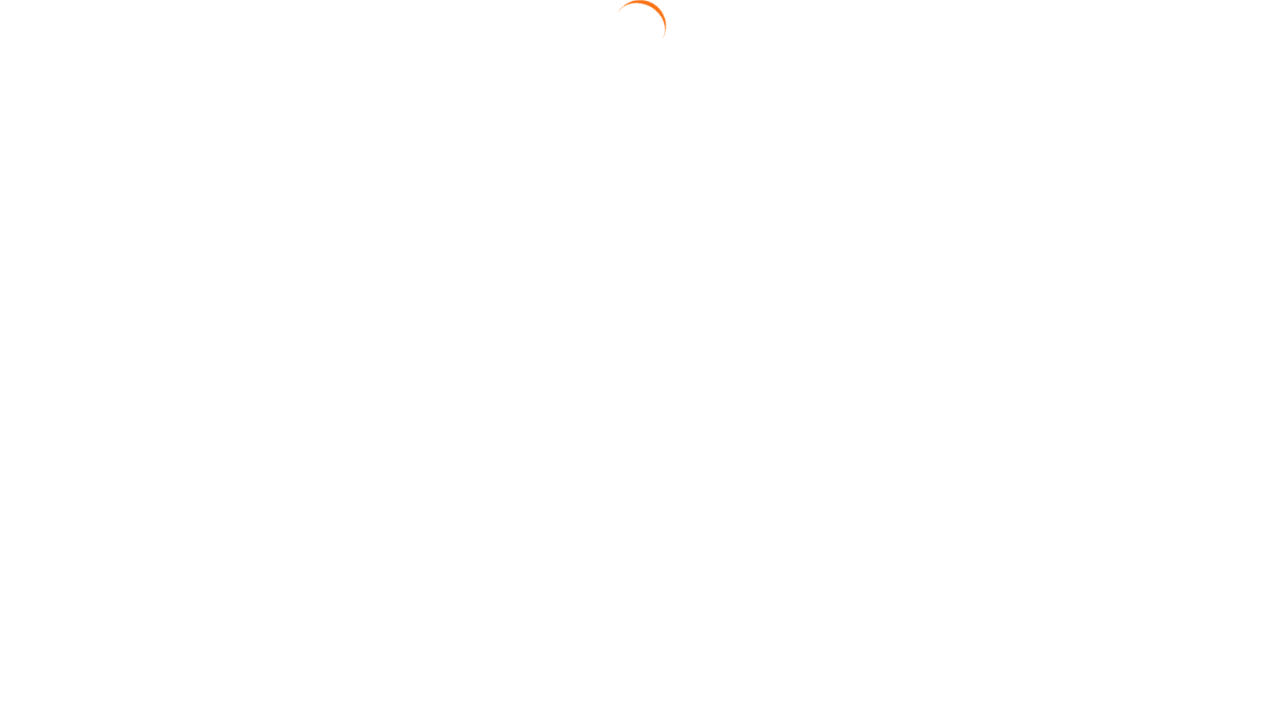

Waited for Drag & Drop section to load
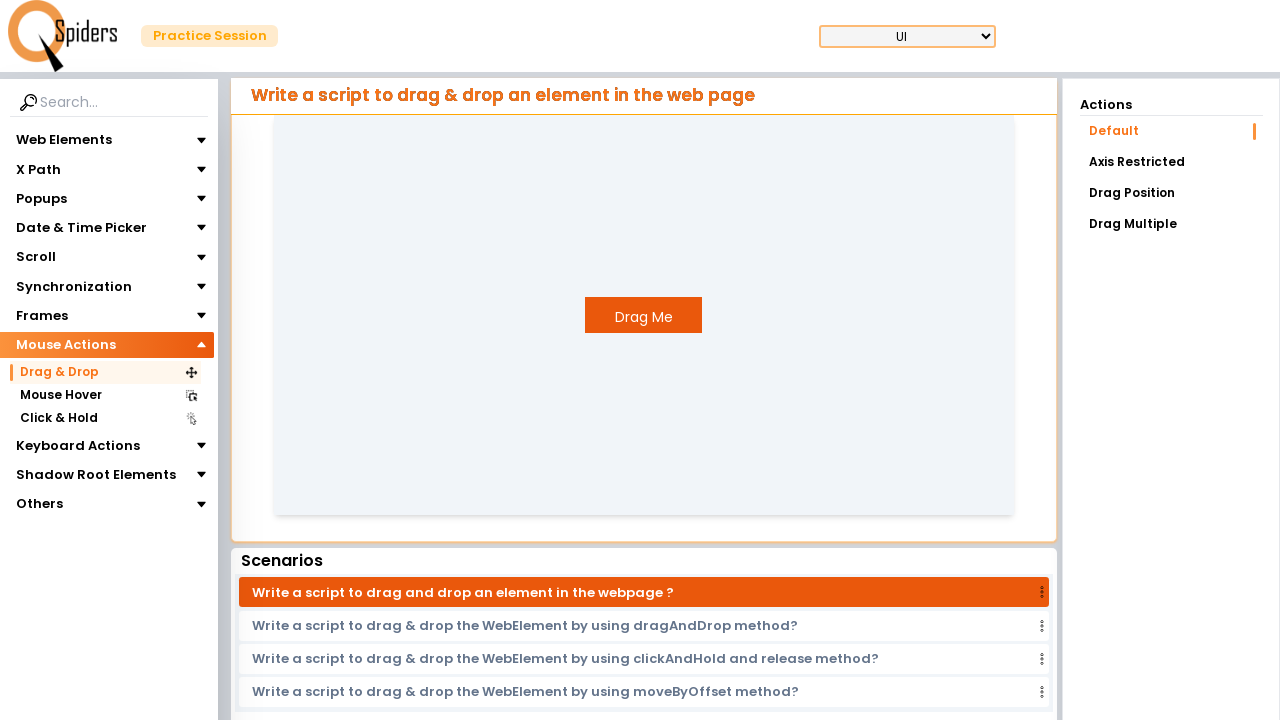

Clicked on Drag Position scenario at (1171, 193) on text=Drag Position
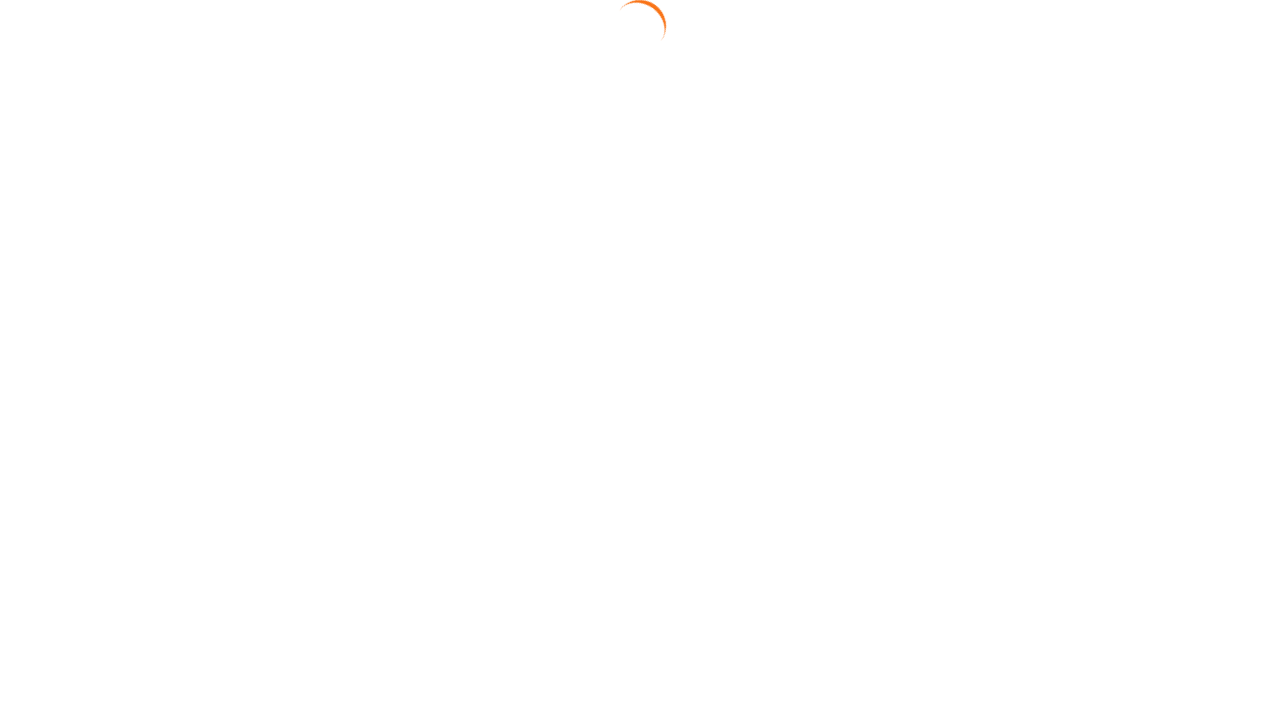

Retrieved all draggable elements
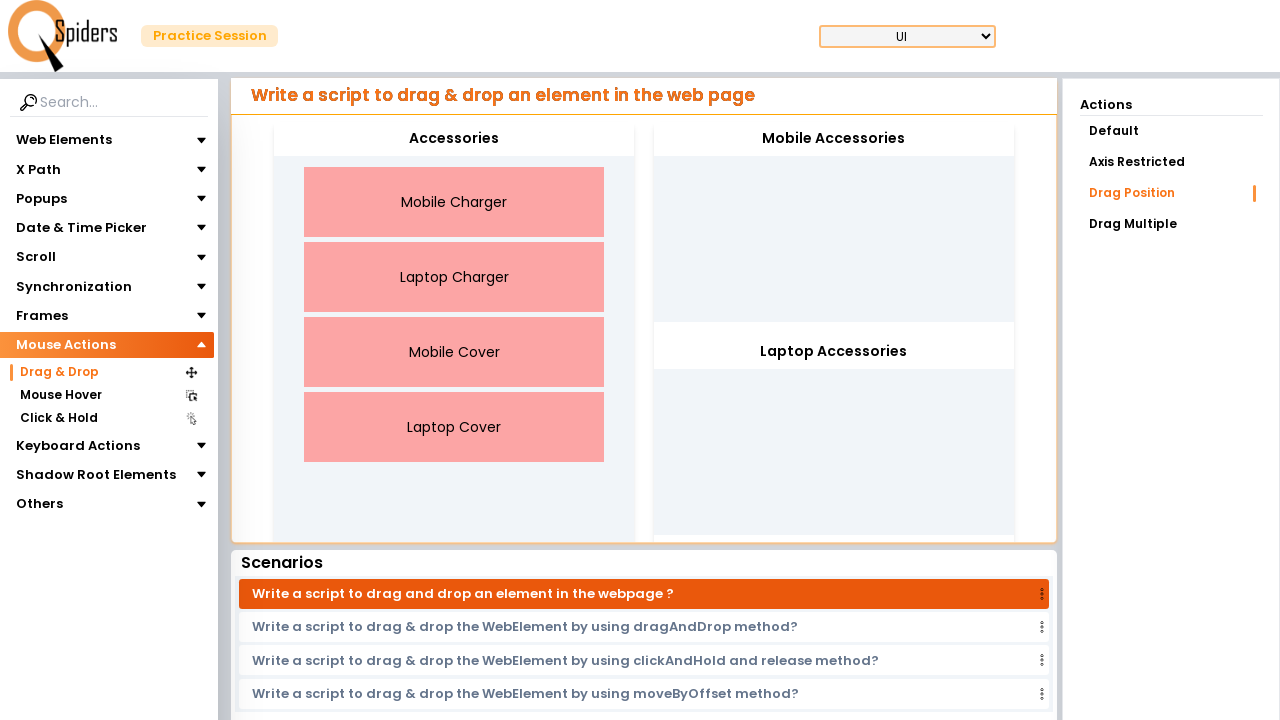

Located Mobile Accessories drop zone
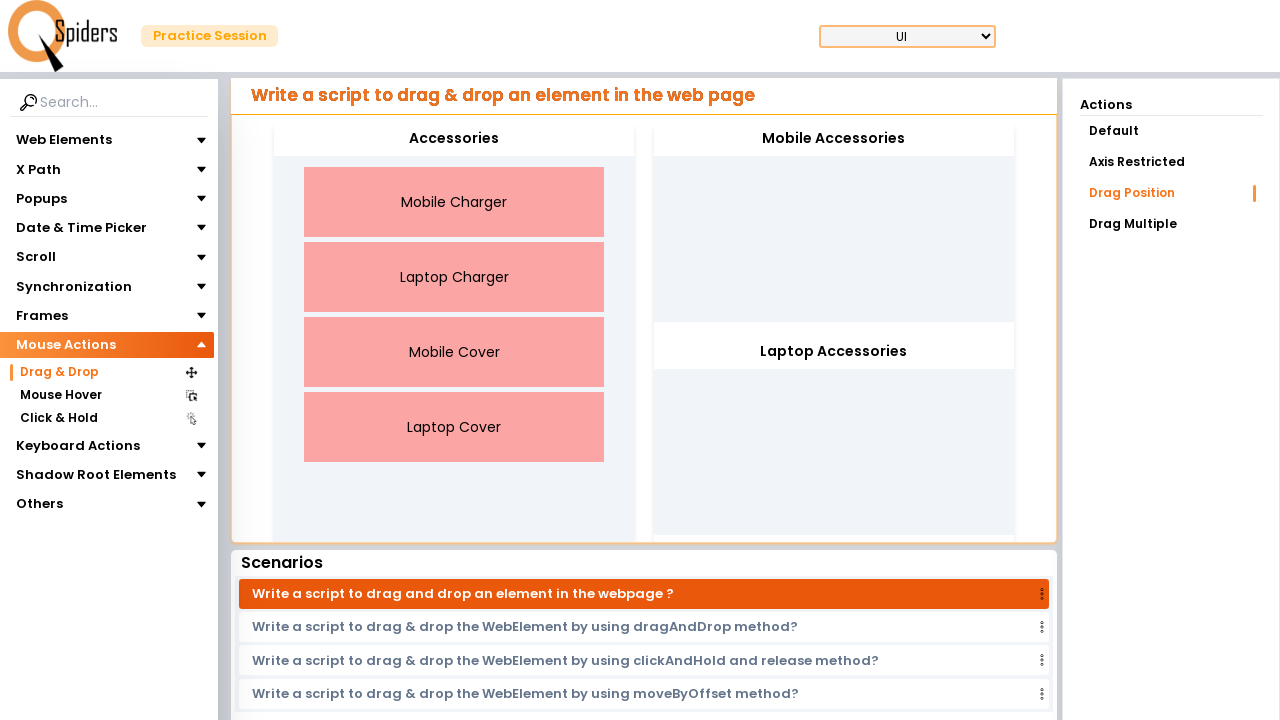

Located Laptop Accessories drop zone
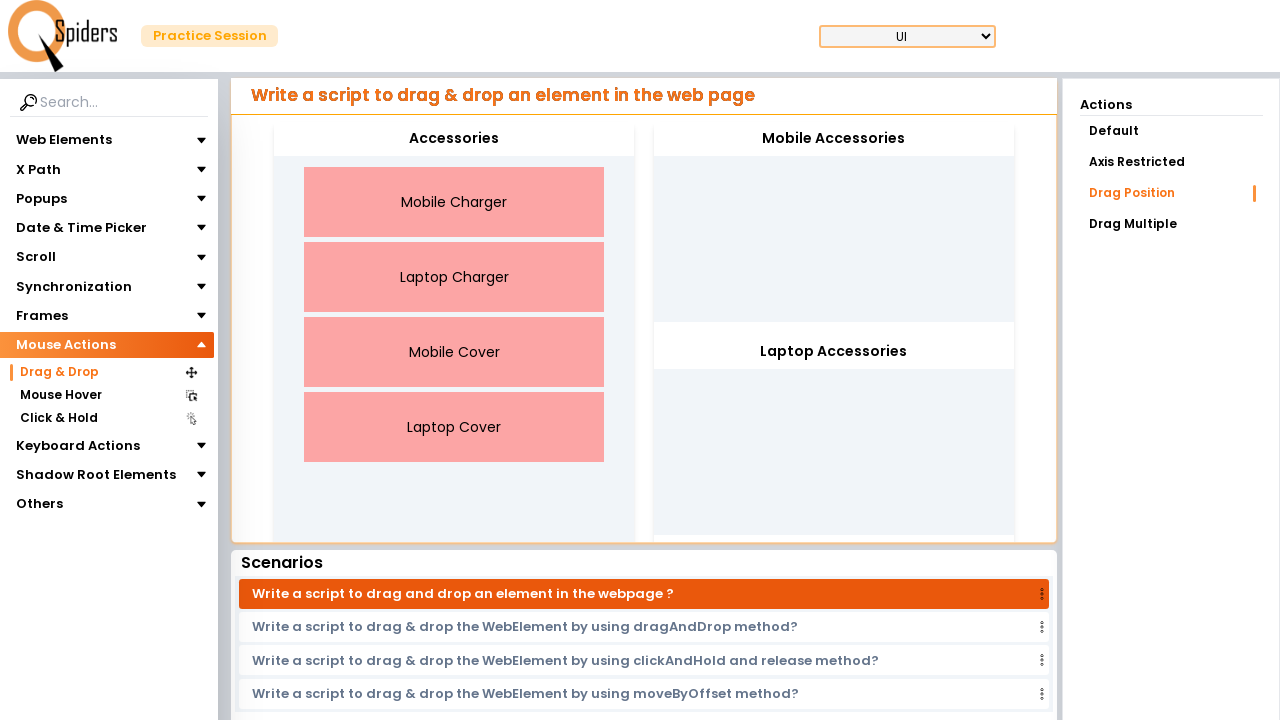

Dragged 'Mobile Charger' to Mobile Accessories category at (834, 222)
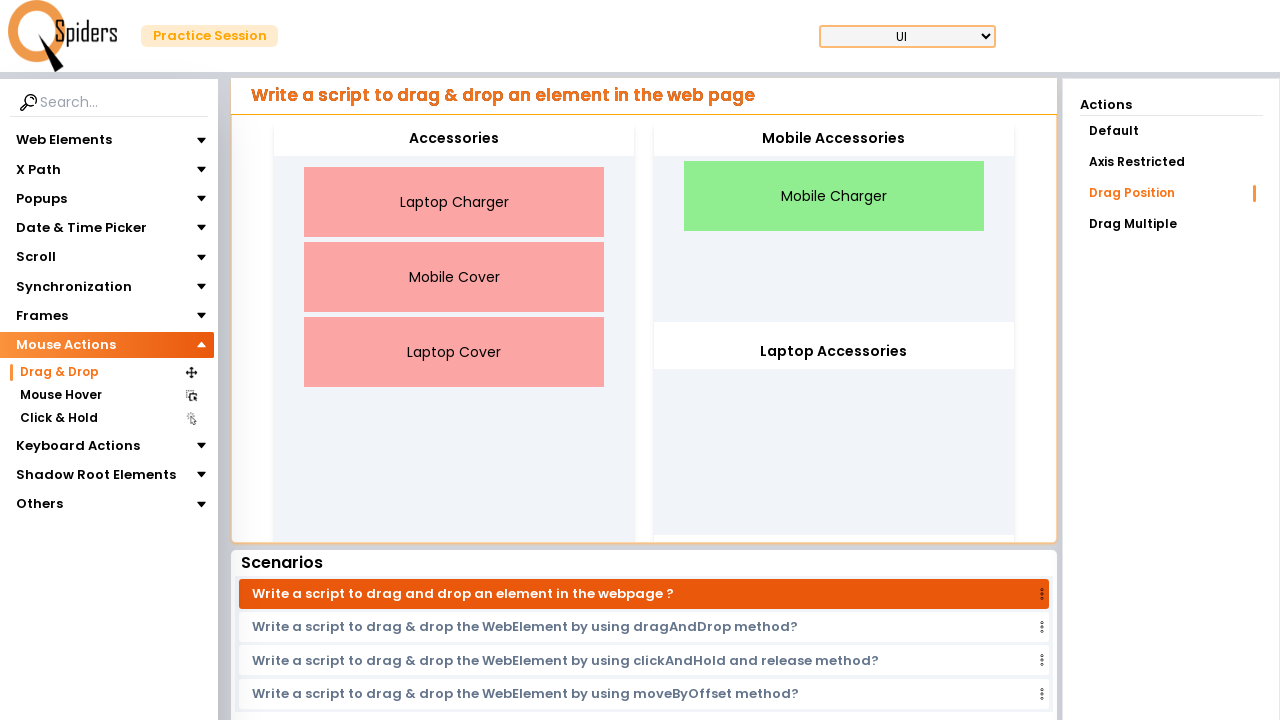

Dragged 'Mobile Cover' to Mobile Accessories category at (834, 222)
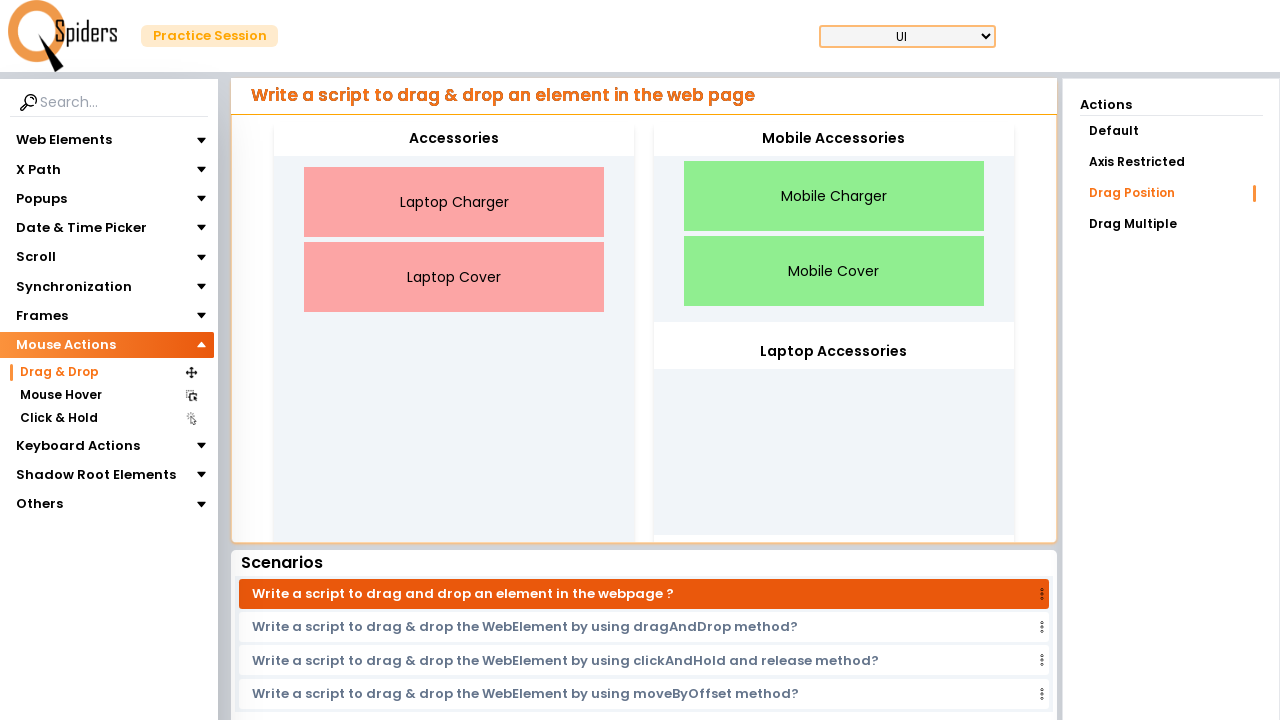

Dragged 'Mobile Charger' to Mobile Accessories category at (834, 222)
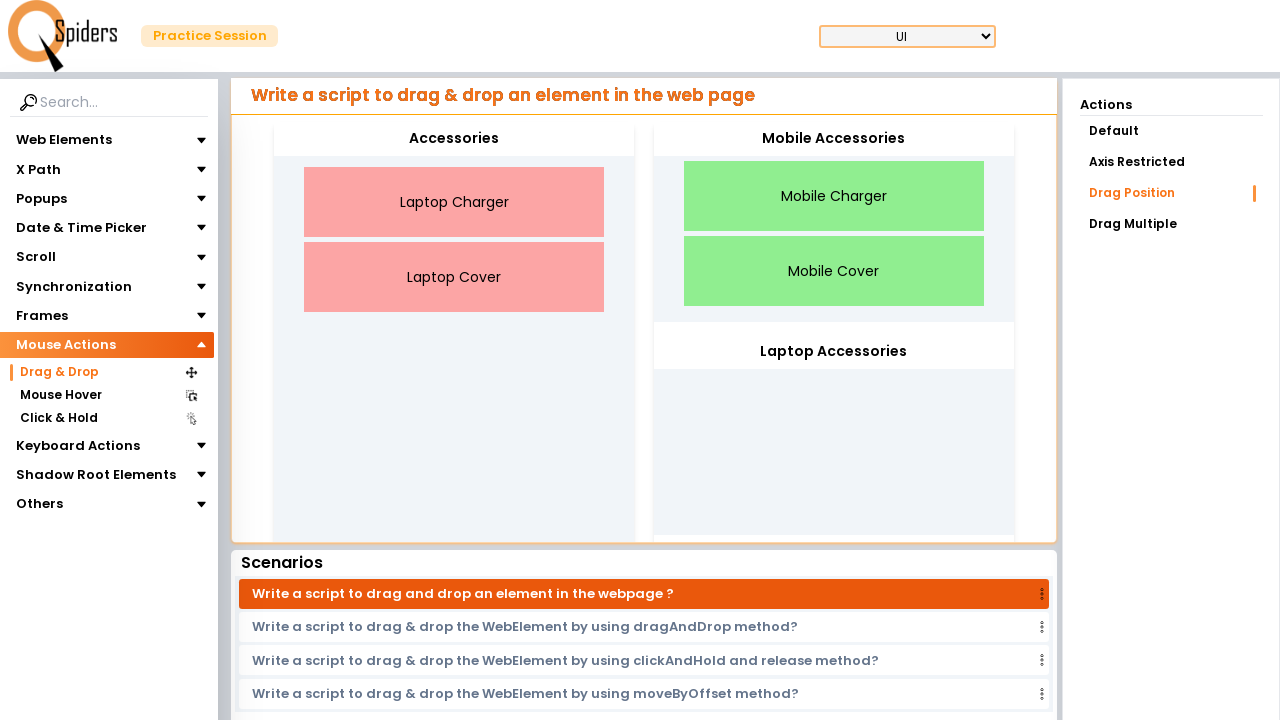

Dragged 'Mobile Cover' to Mobile Accessories category at (834, 222)
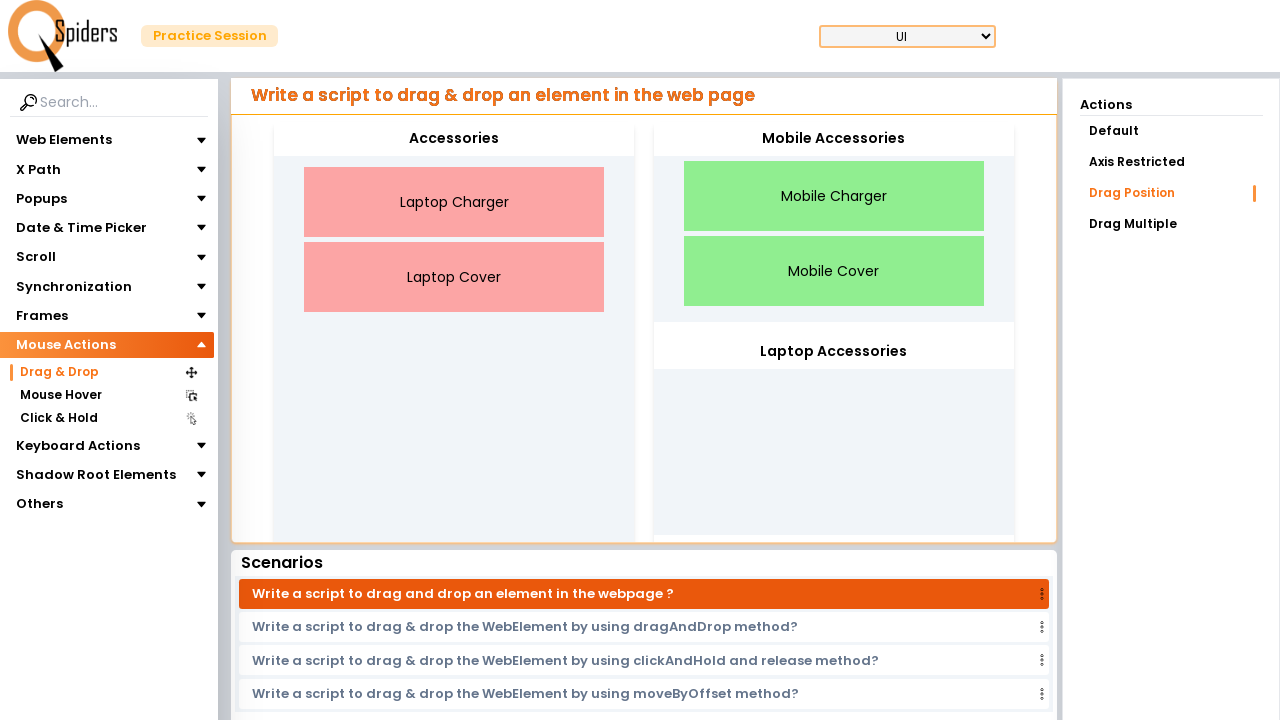

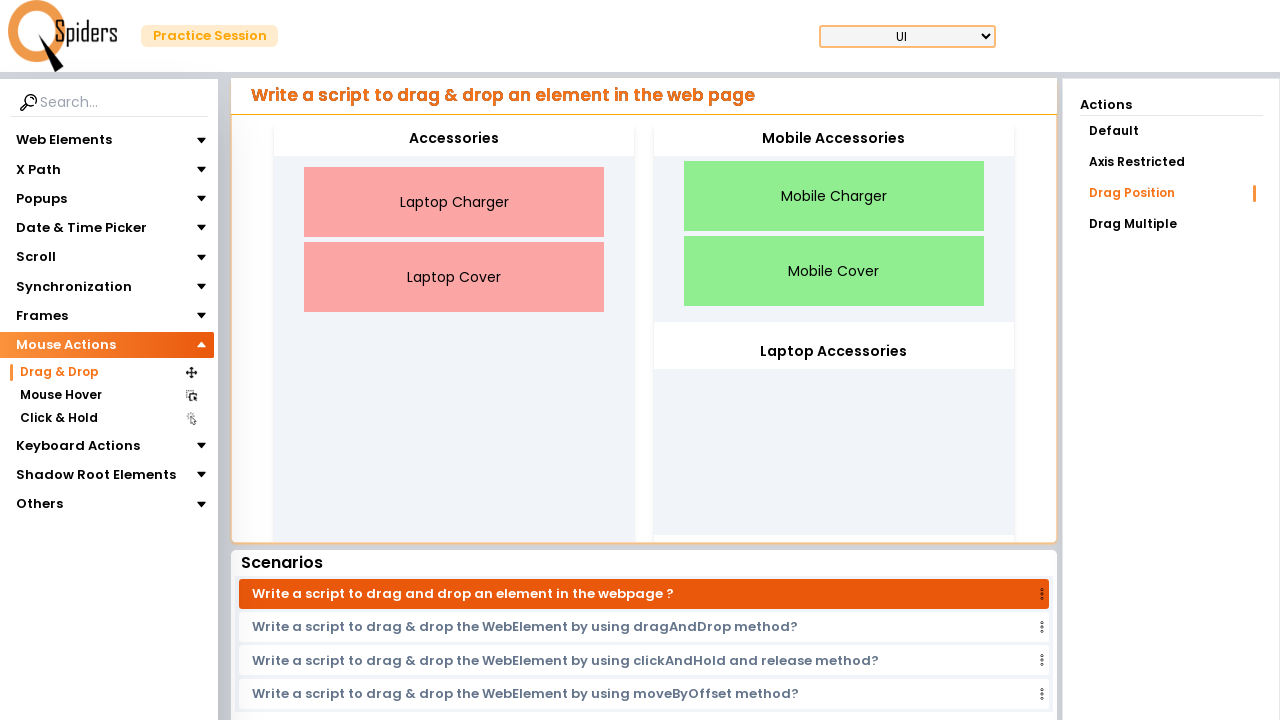